Tests a registration form by filling in first name, last name, and email fields, then submitting the form and verifying a success message appears.

Starting URL: http://suninjuly.github.io/registration1.html

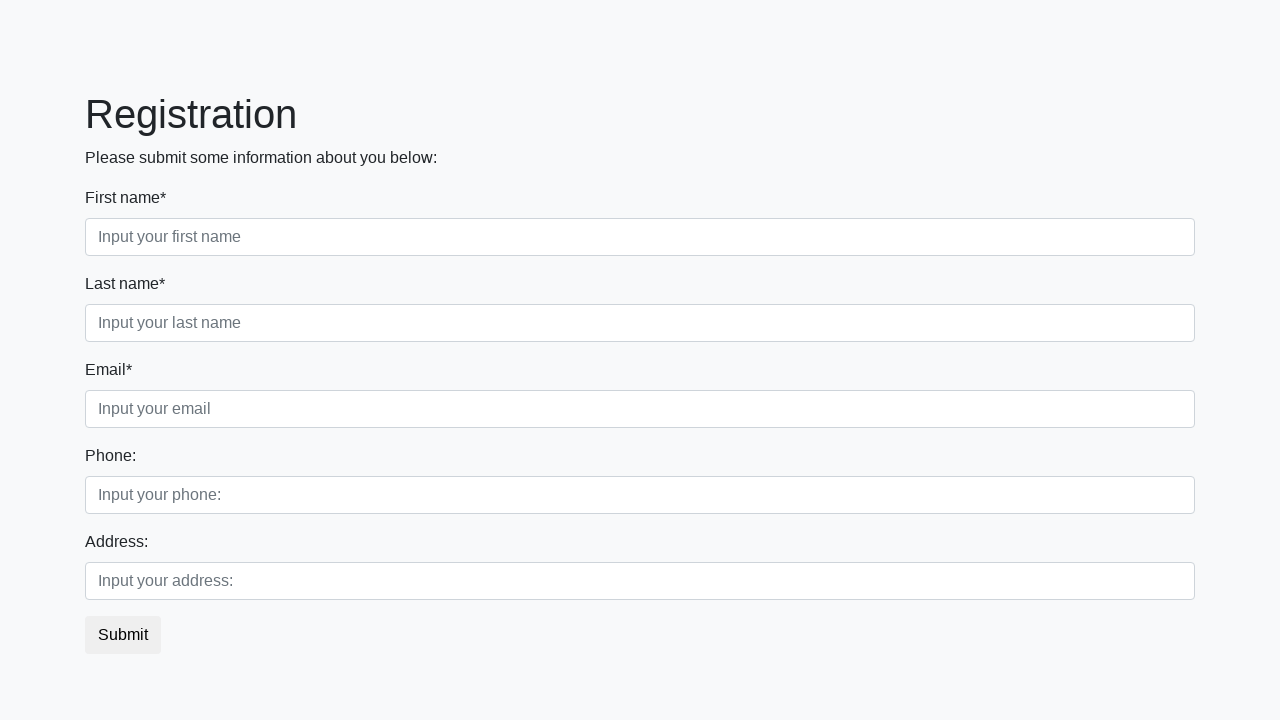

Filled first name field with 'Ivan' on input[placeholder='Input your first name']
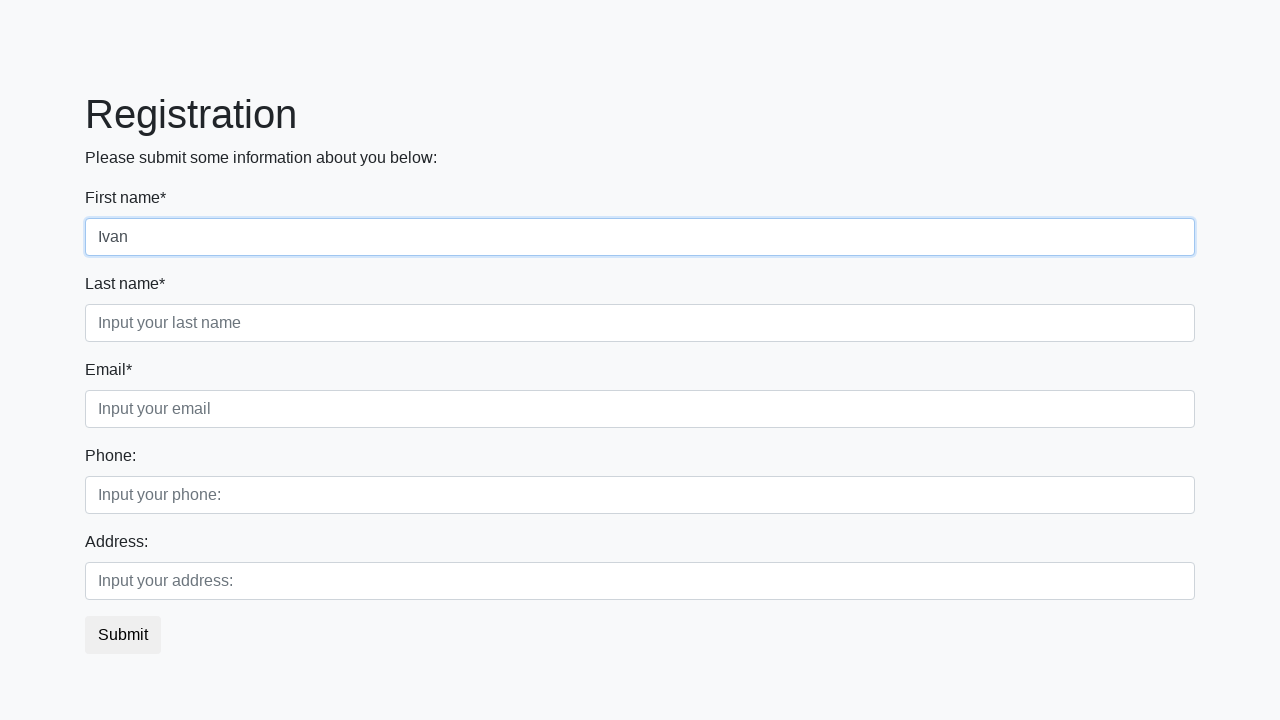

Filled last name field with 'Petrov' on input[placeholder='Input your last name']
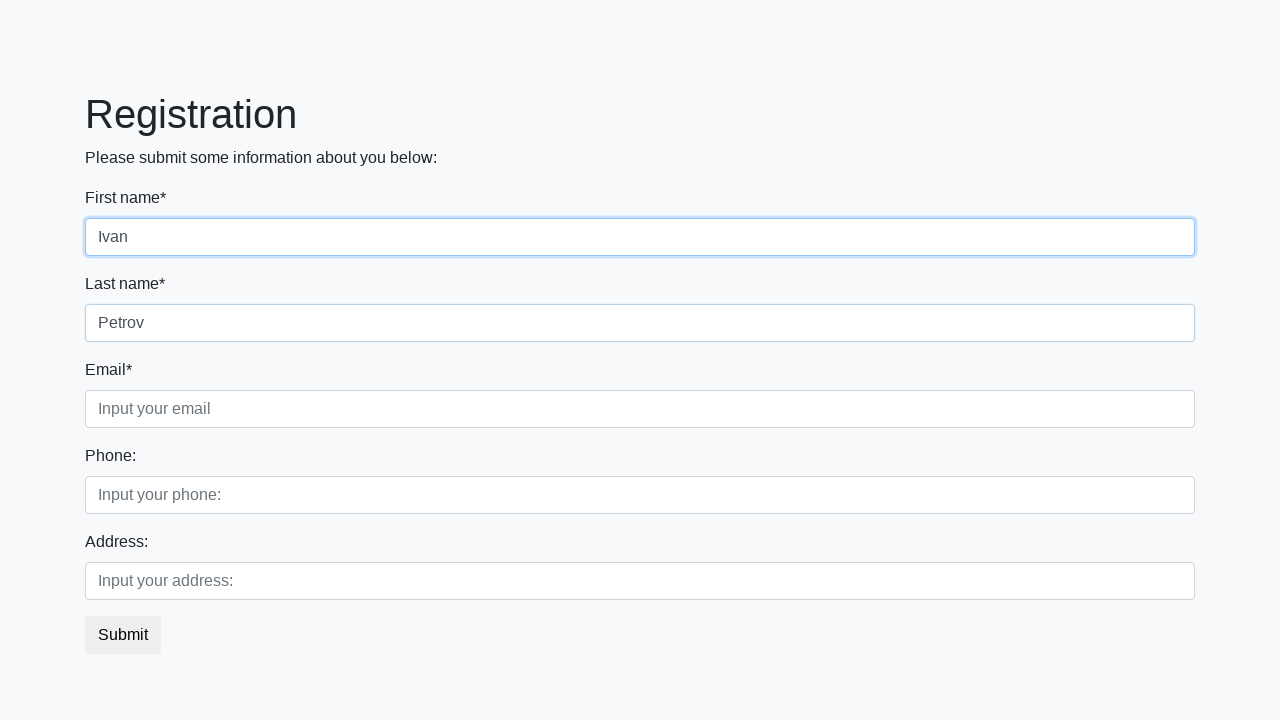

Filled email field with 'test@test.ru' on input[placeholder='Input your email']
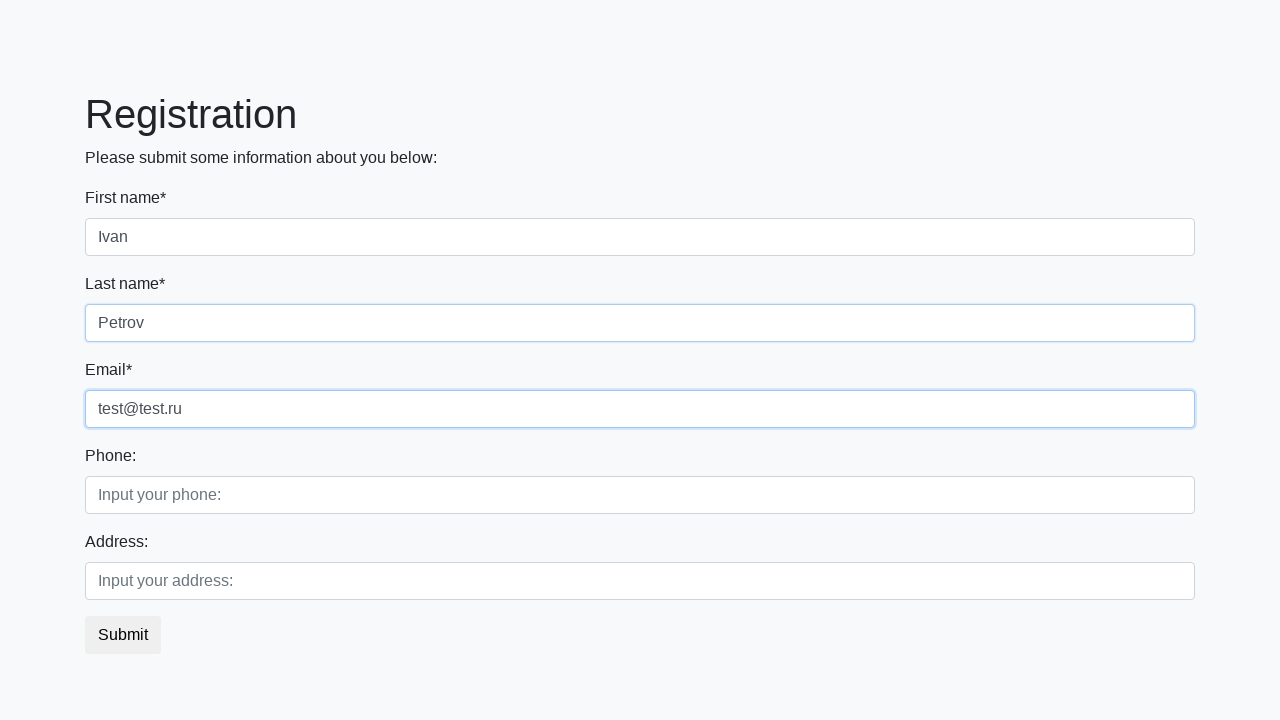

Clicked submit button to register at (123, 635) on button.btn
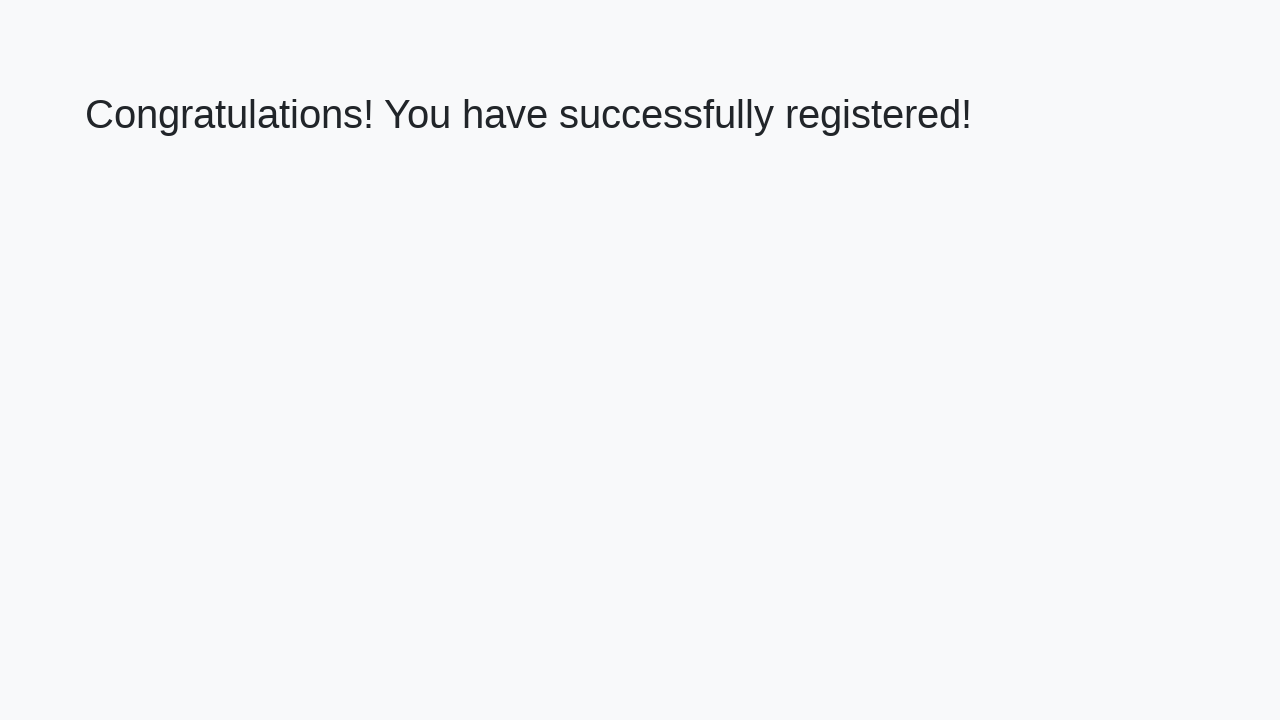

Success message appeared with h1 heading
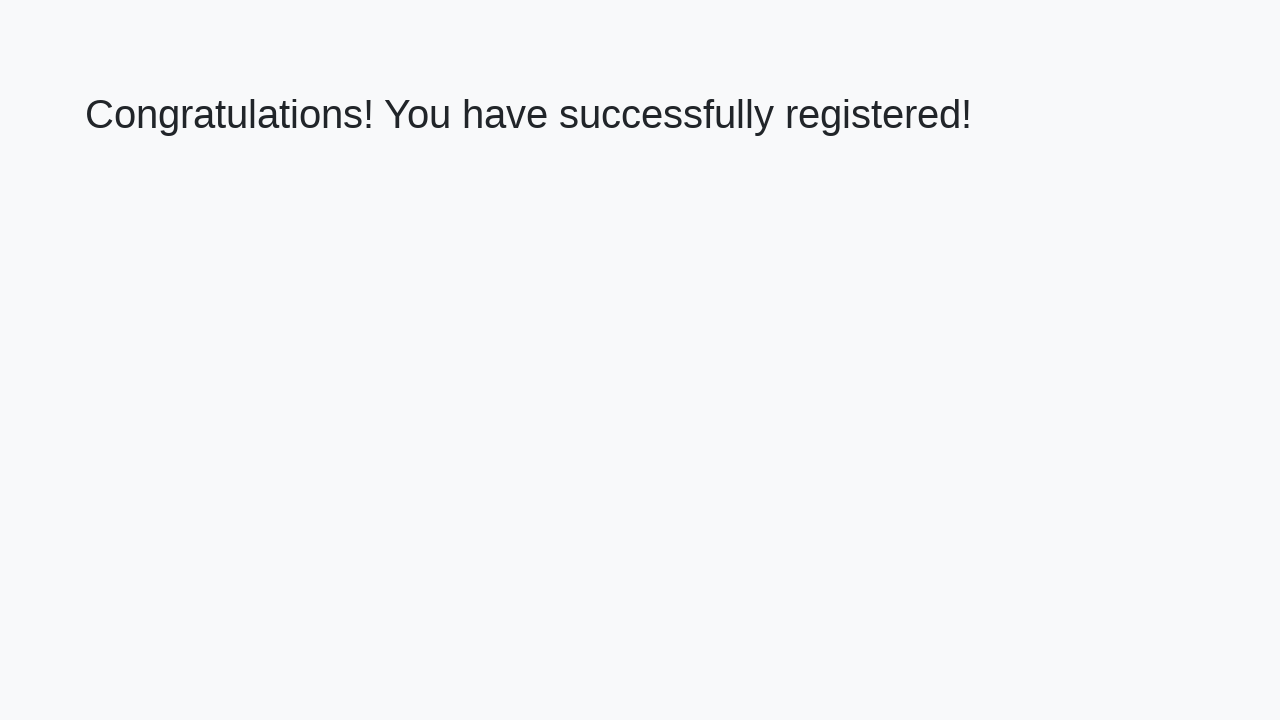

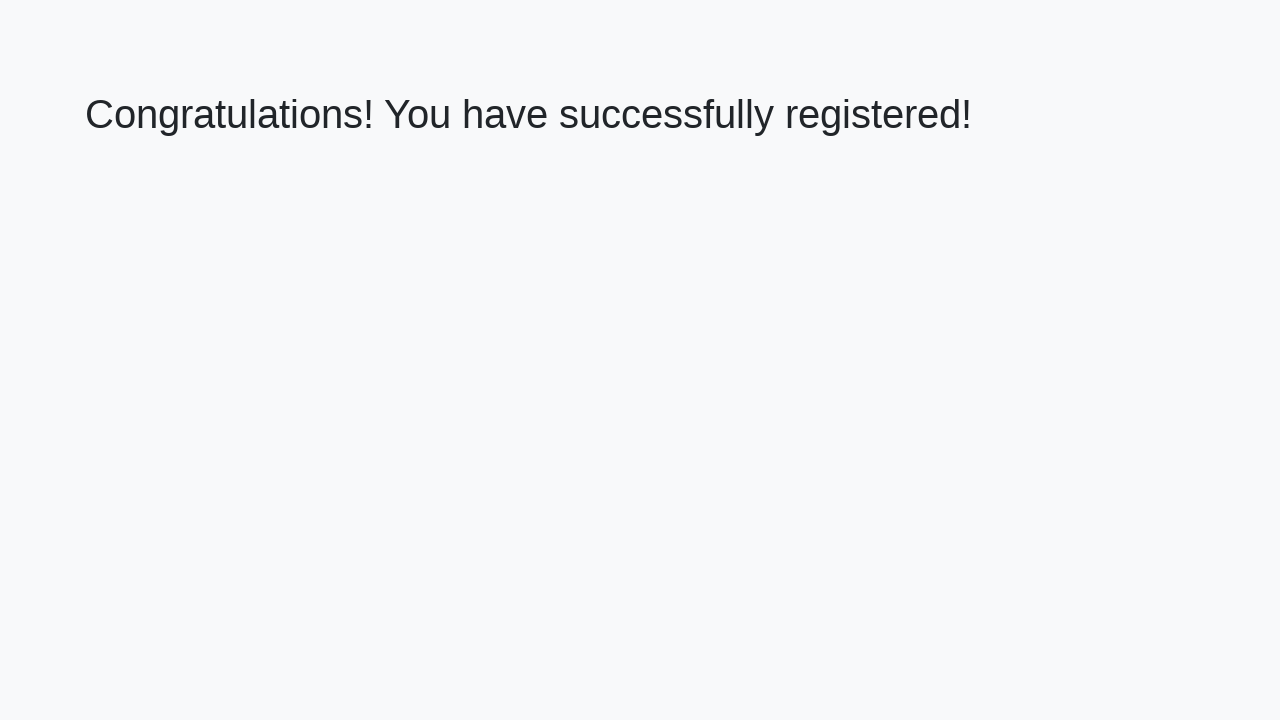